Tests drag-and-drop functionality by dragging a football element to two different drop zones and verifying each drop was successful.

Starting URL: https://v1.training-support.net/selenium/drag-drop

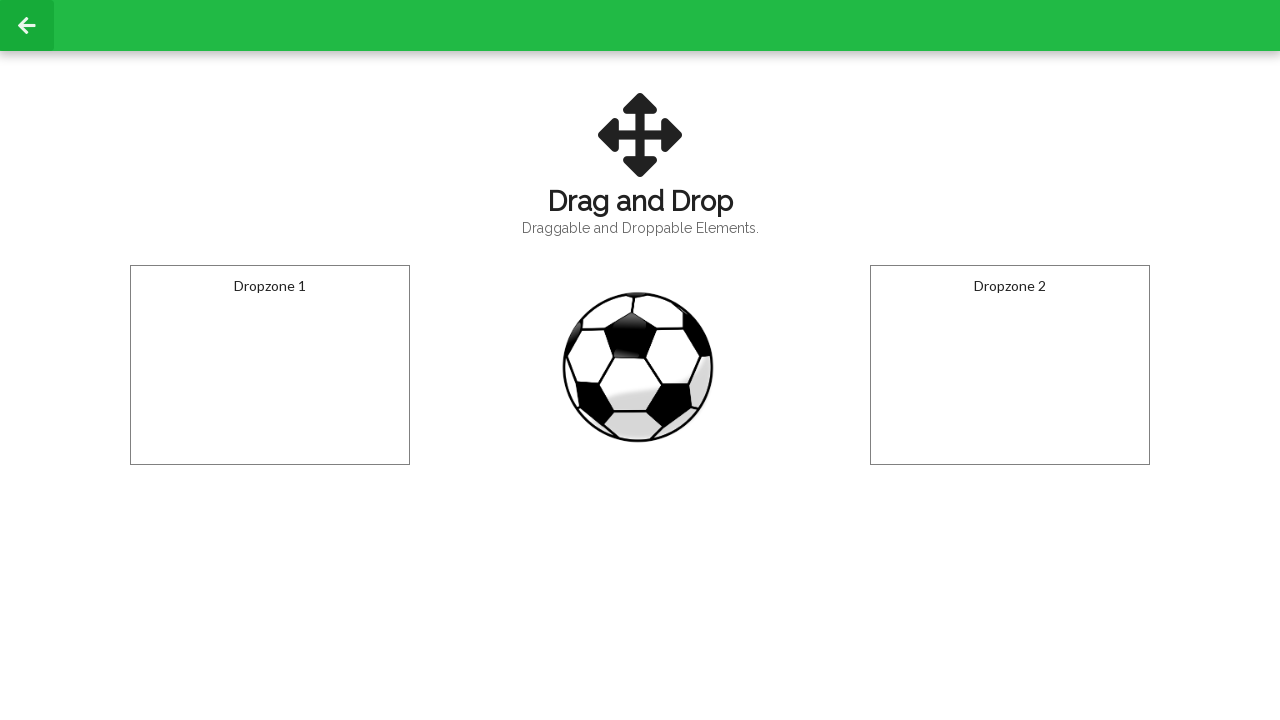

Located the football (draggable element)
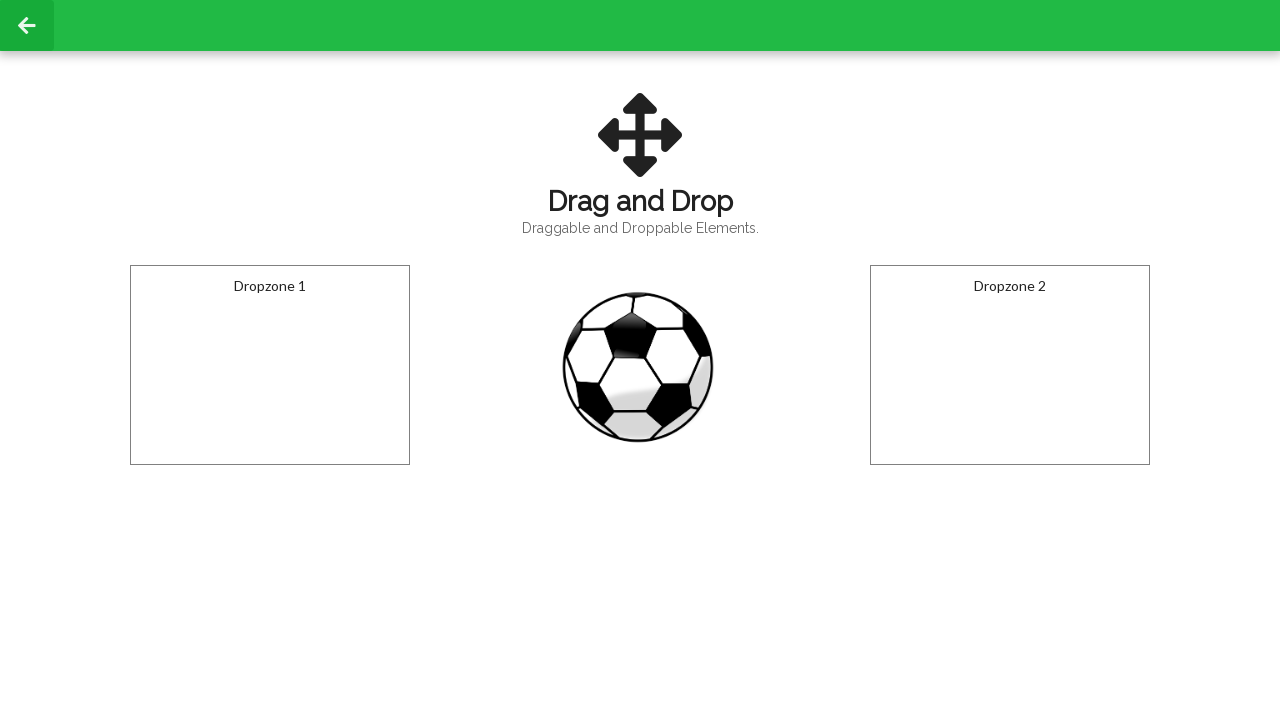

Located dropzone 1
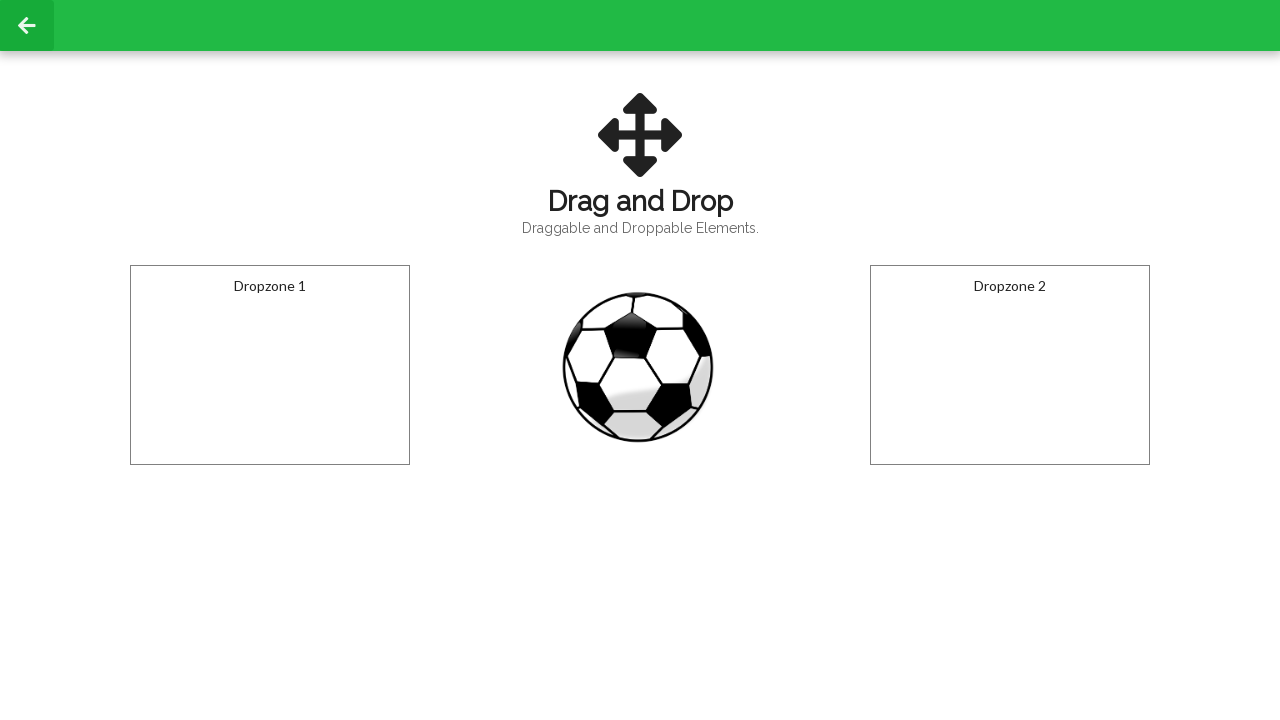

Located dropzone 2
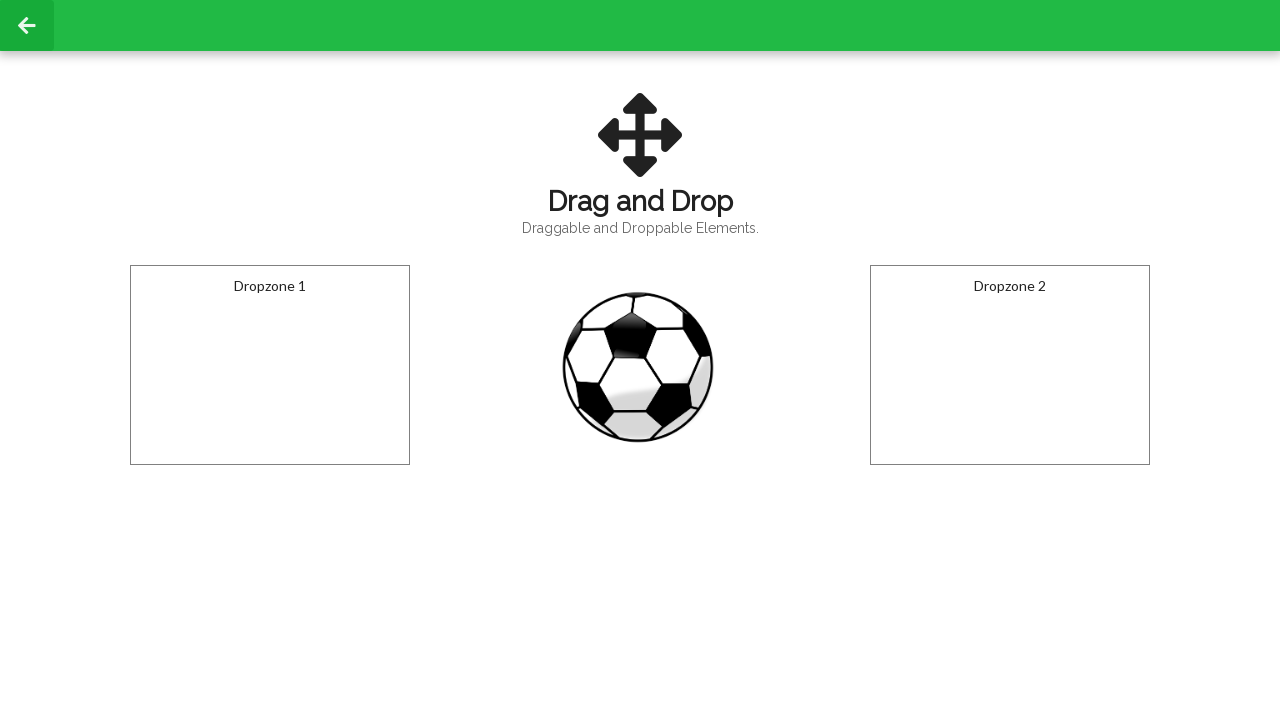

Dragged football to dropzone 1 at (270, 365)
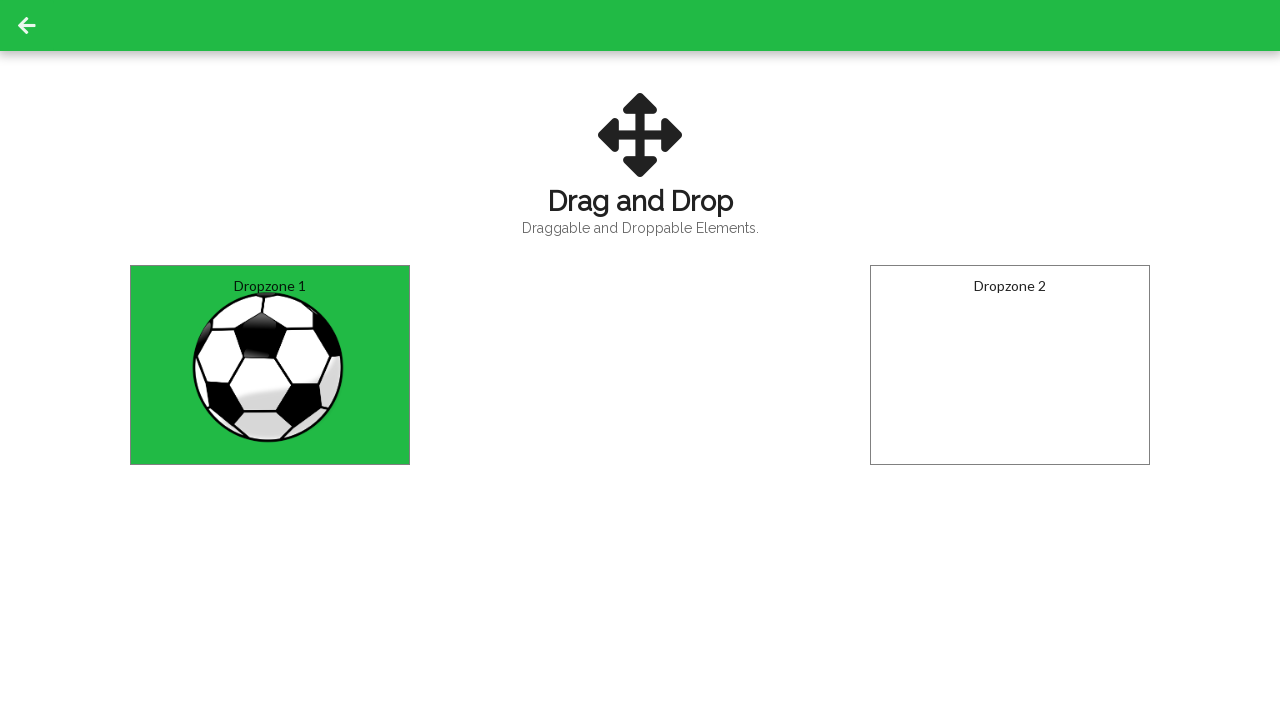

Waited for dropzone 1 to register the drop
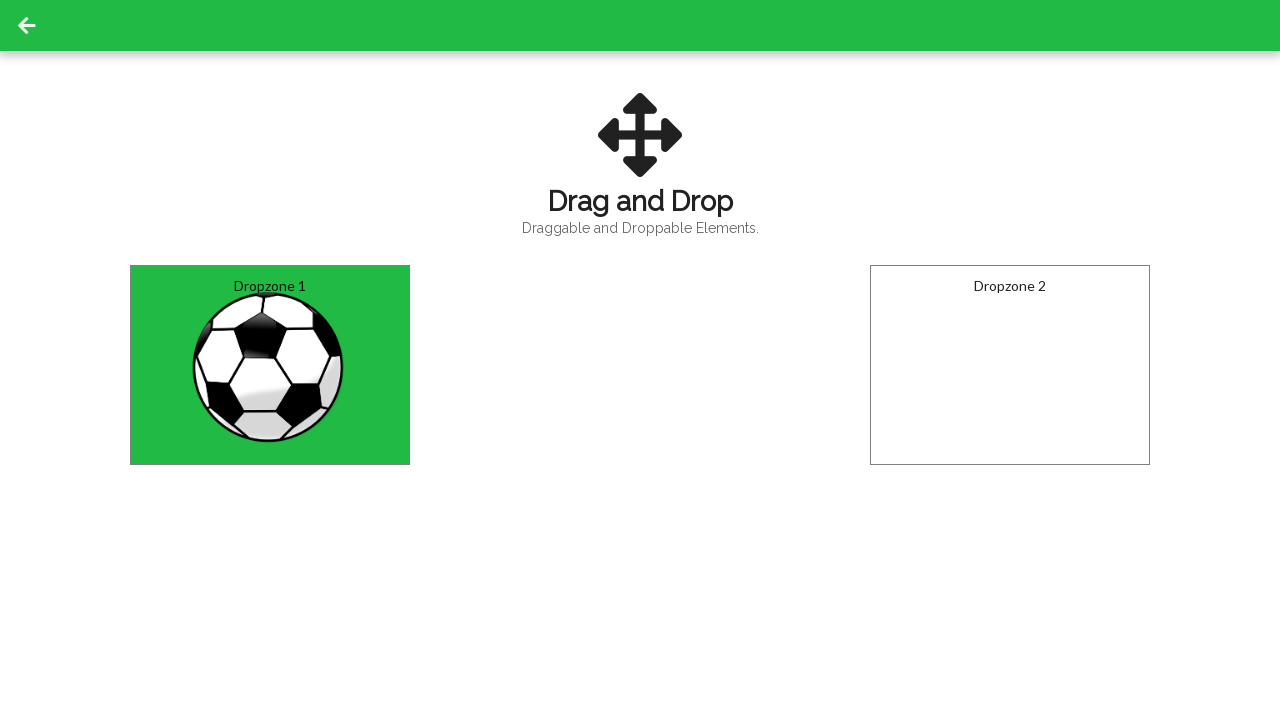

Retrieved text from dropzone 1
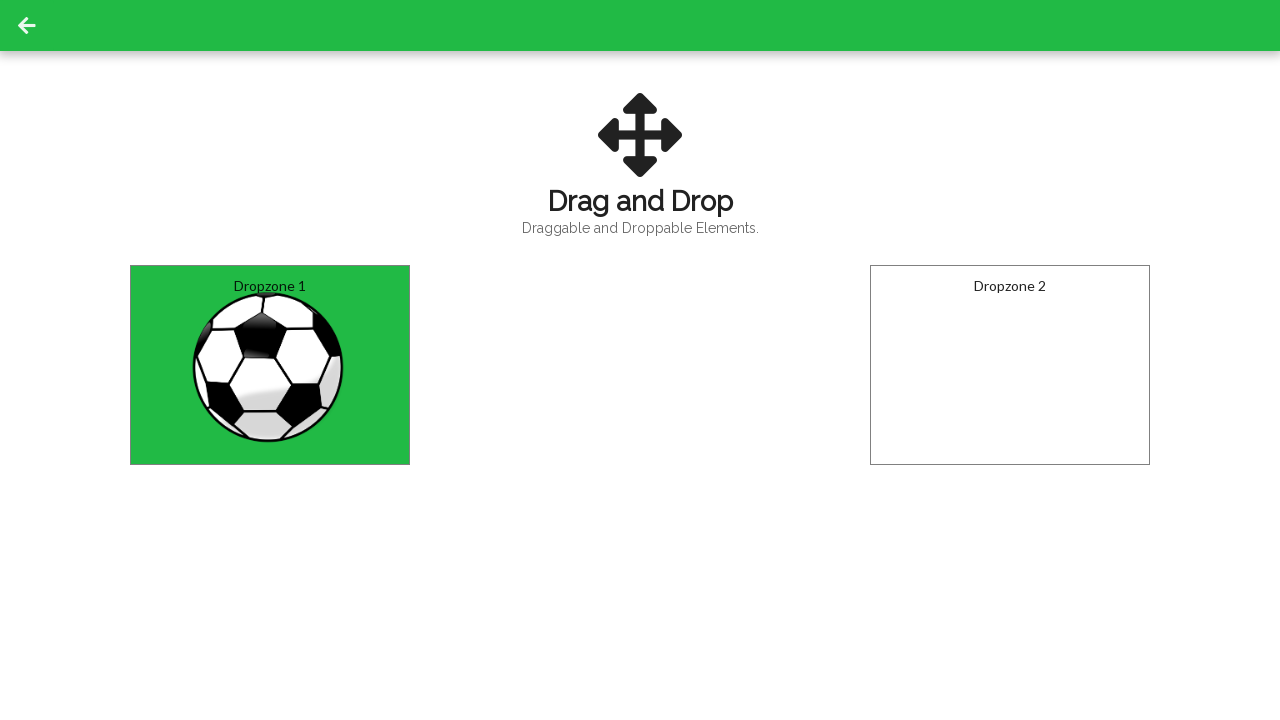

Verified dropzone 1 shows 'Dropped!' text
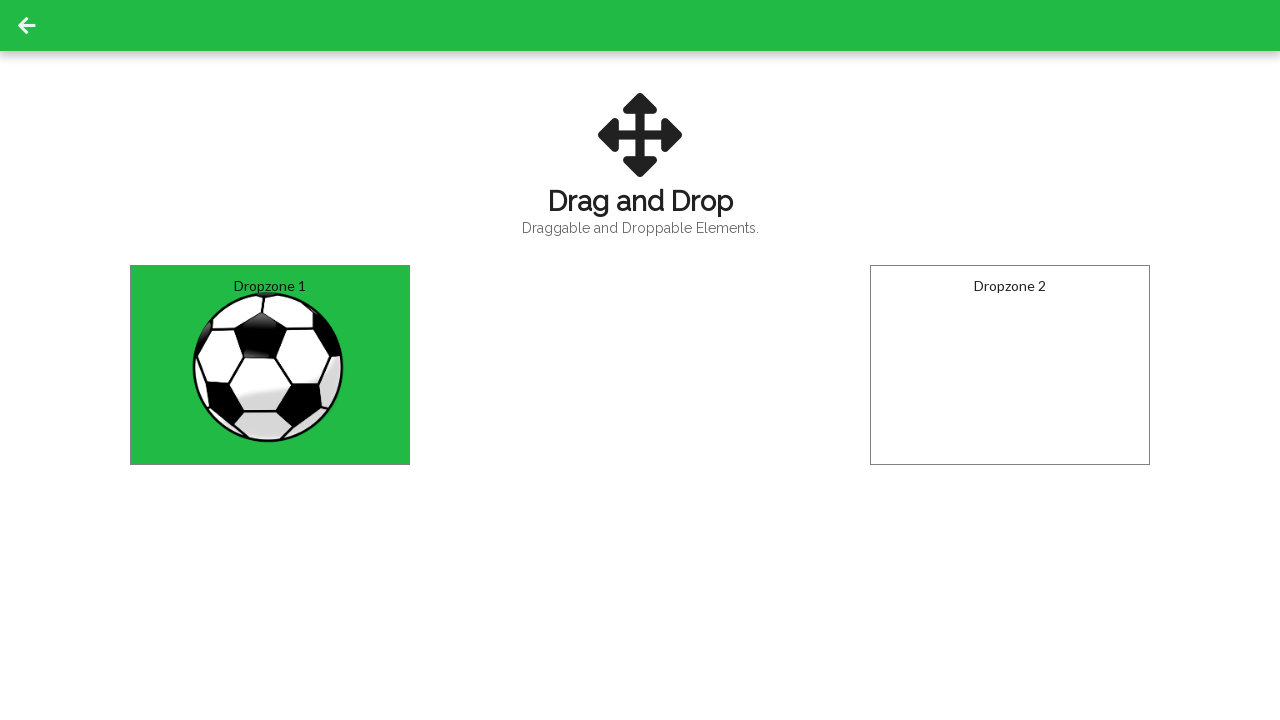

Dragged football to dropzone 2 at (1010, 365)
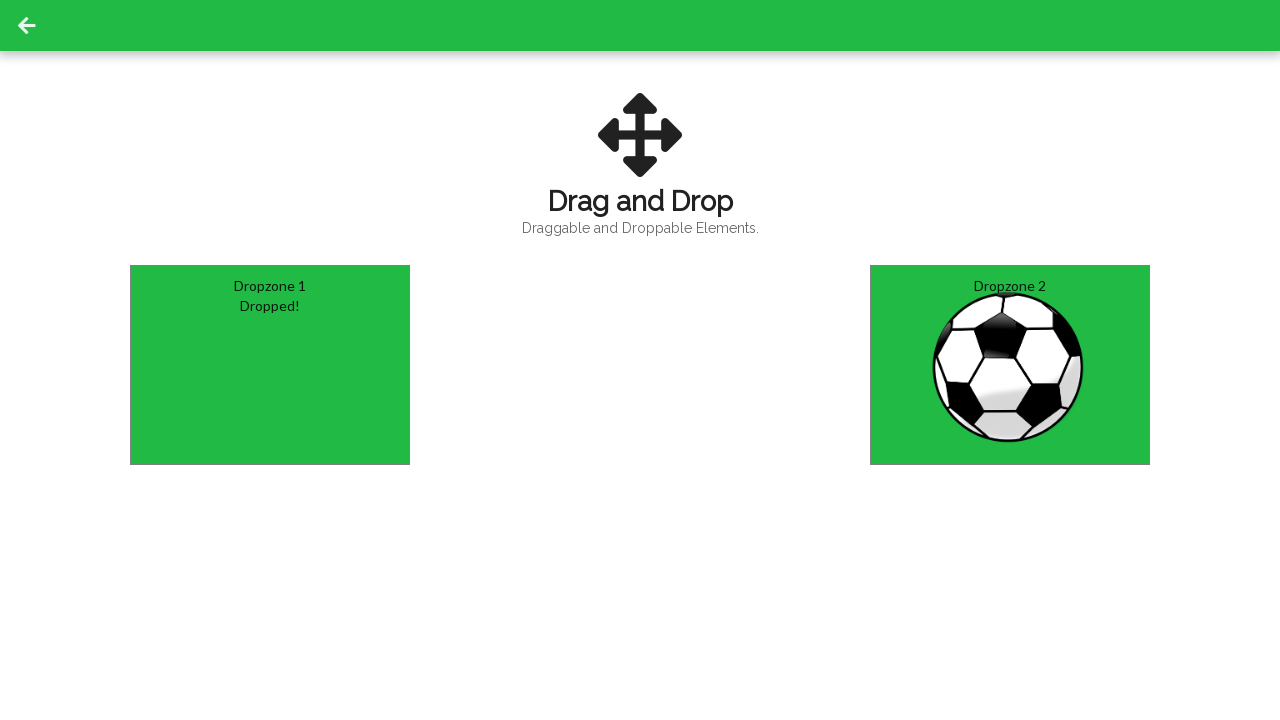

Retrieved text from dropzone 2
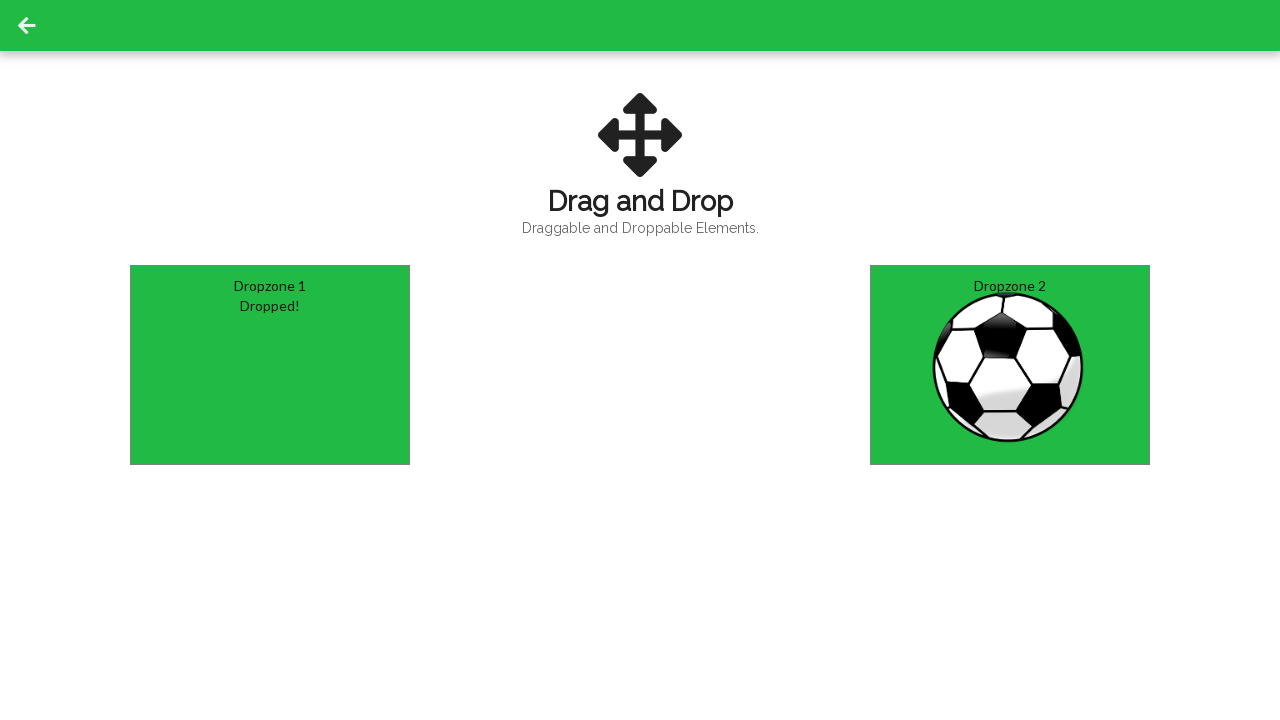

Verified dropzone 2 shows 'Dropped!' text
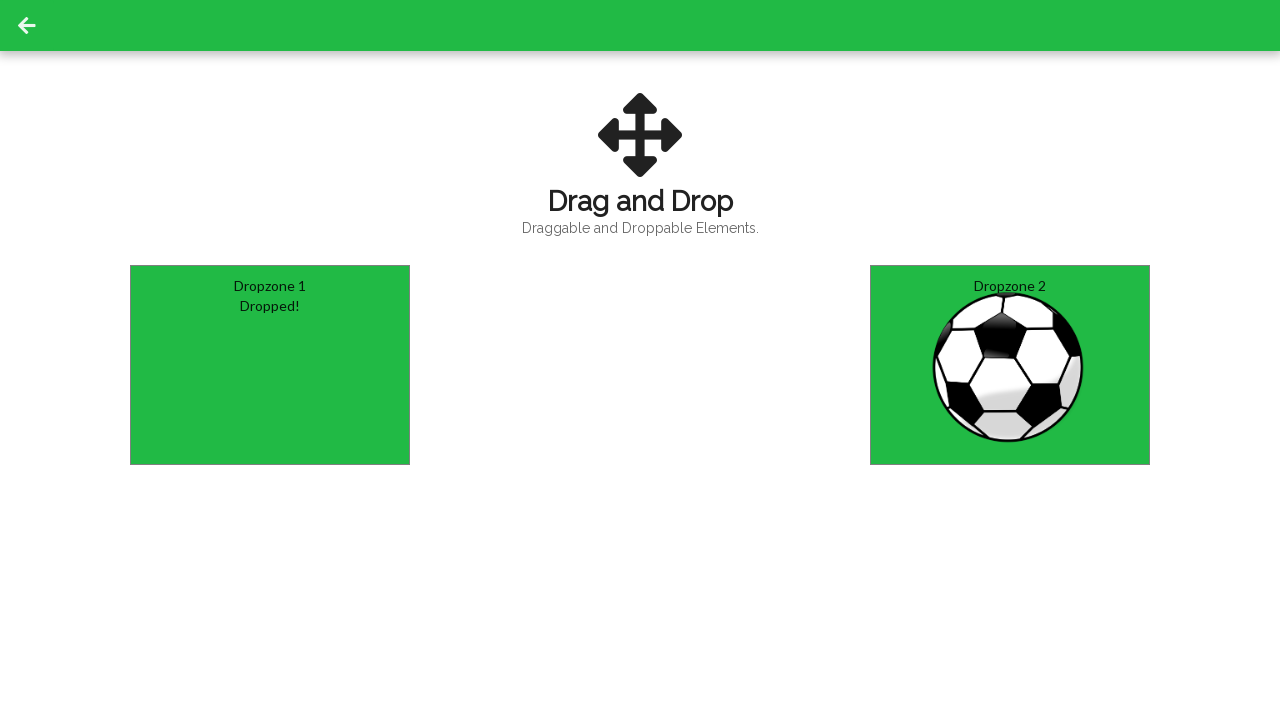

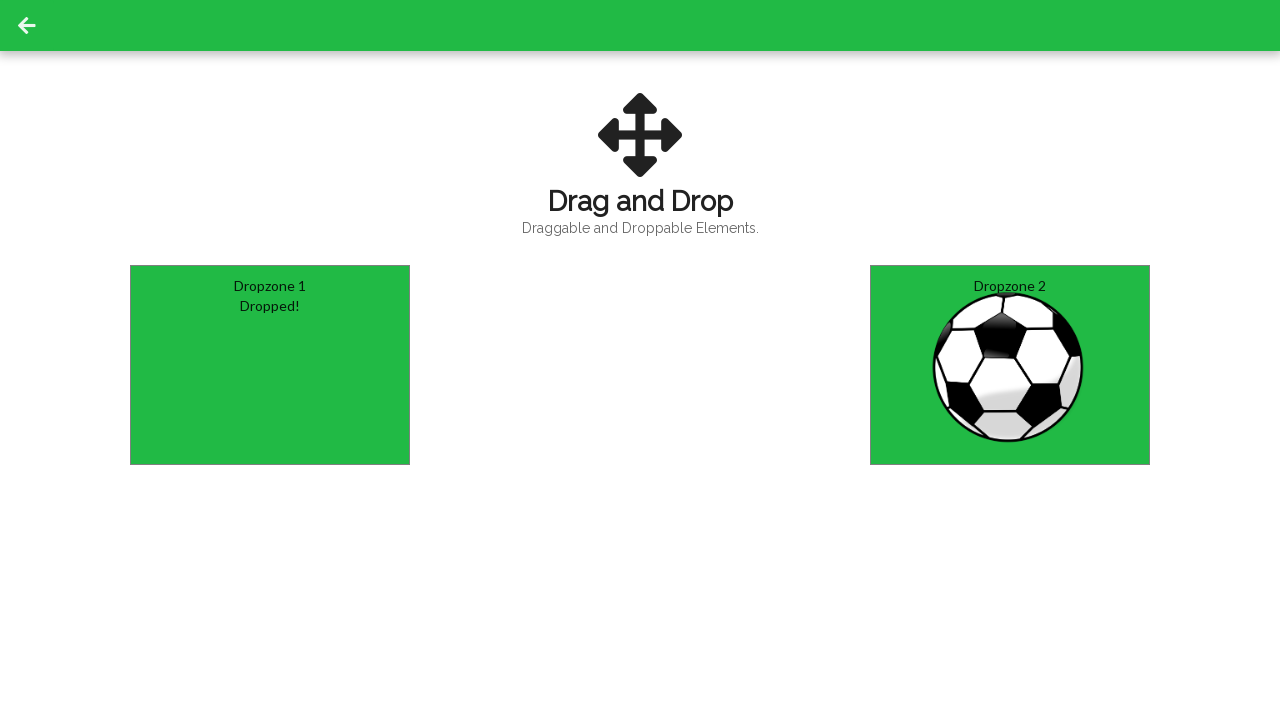